Tests adding two chess players with their names and Elo ratings to a table, then verifies the players appear in the table

Starting URL: https://chess-pairing.online/dev-auto-folder/

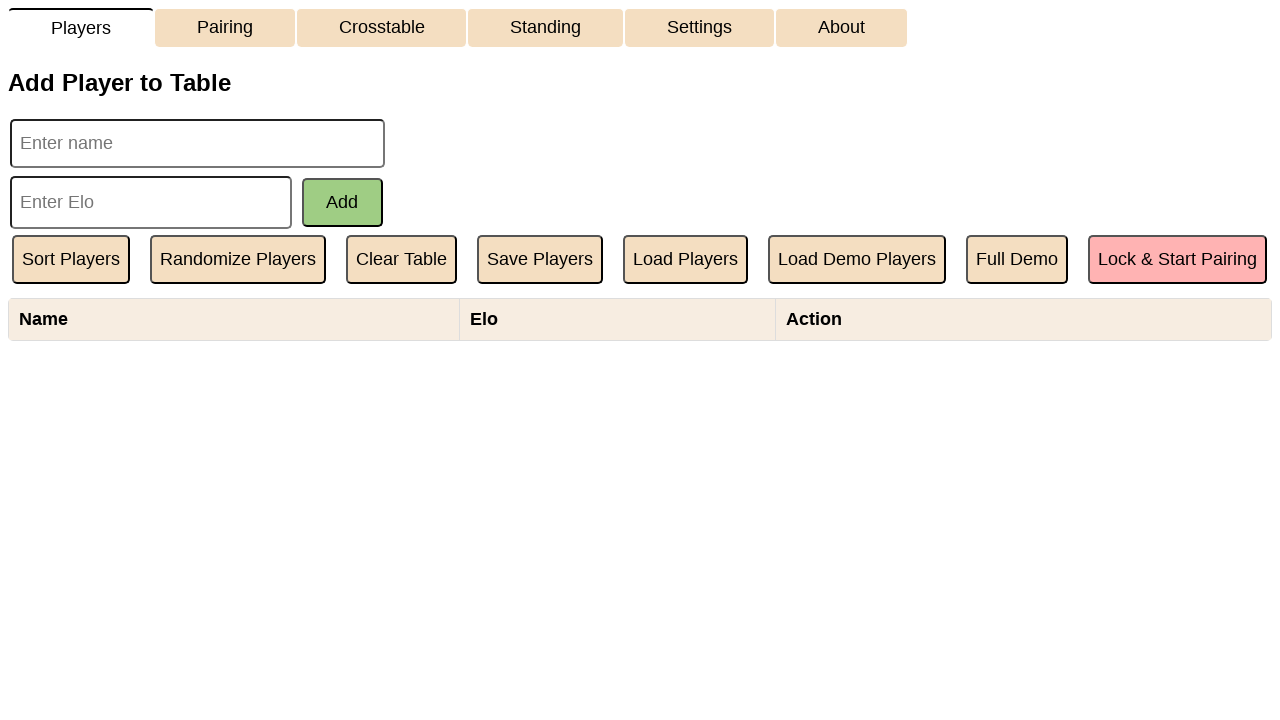

Filled name field with 'Magnus Carlsen' on #name
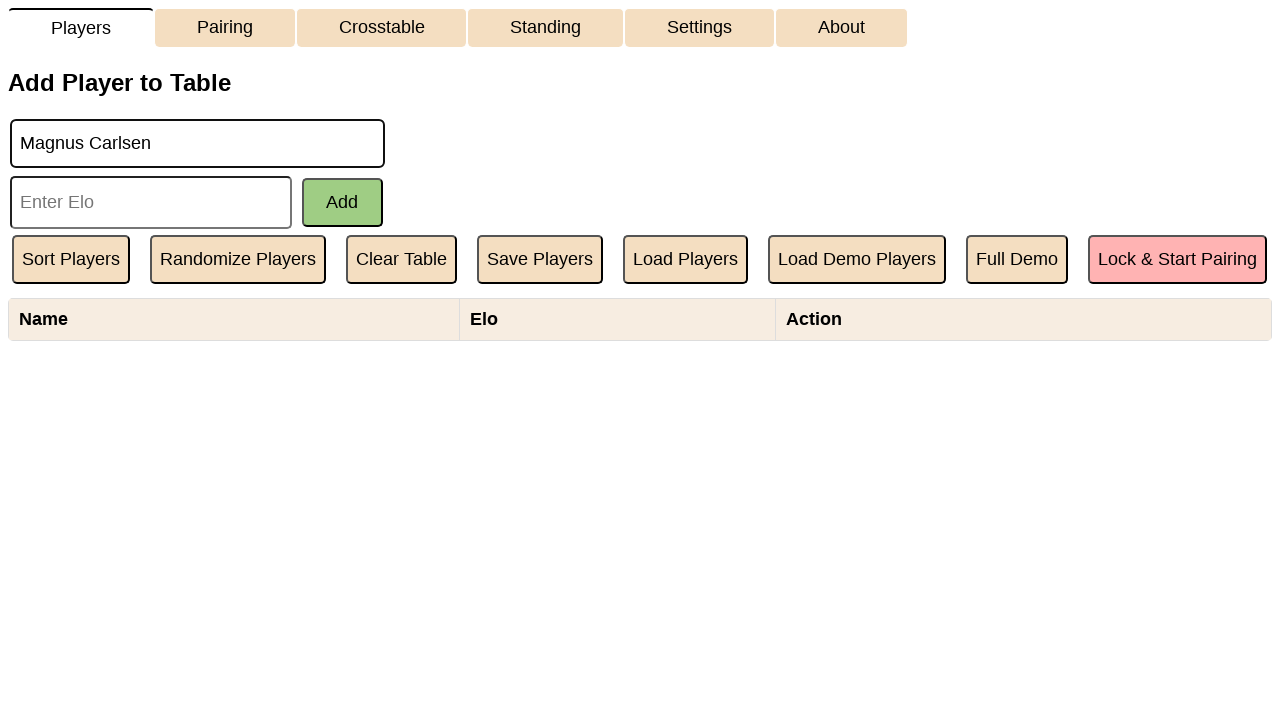

Filled Elo rating field with '2822' for Magnus Carlsen on #Elo
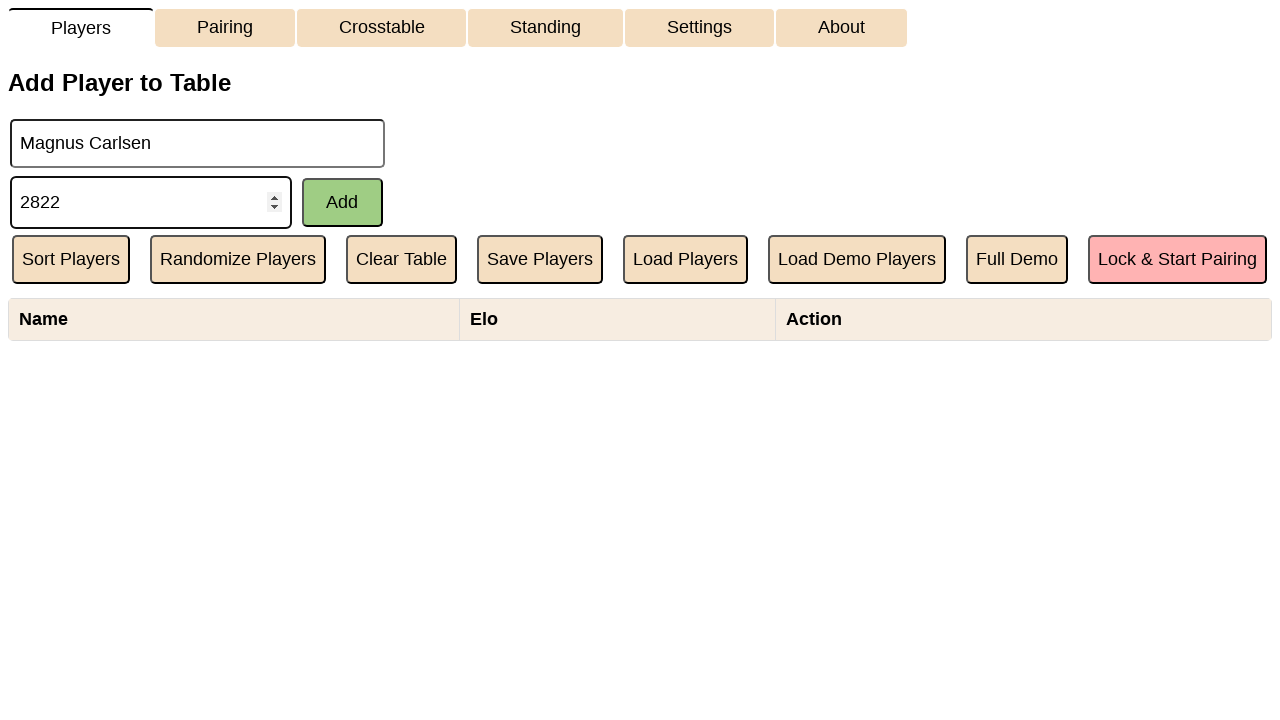

Clicked add player button to submit Magnus Carlsen at (342, 202) on div#tab1 button
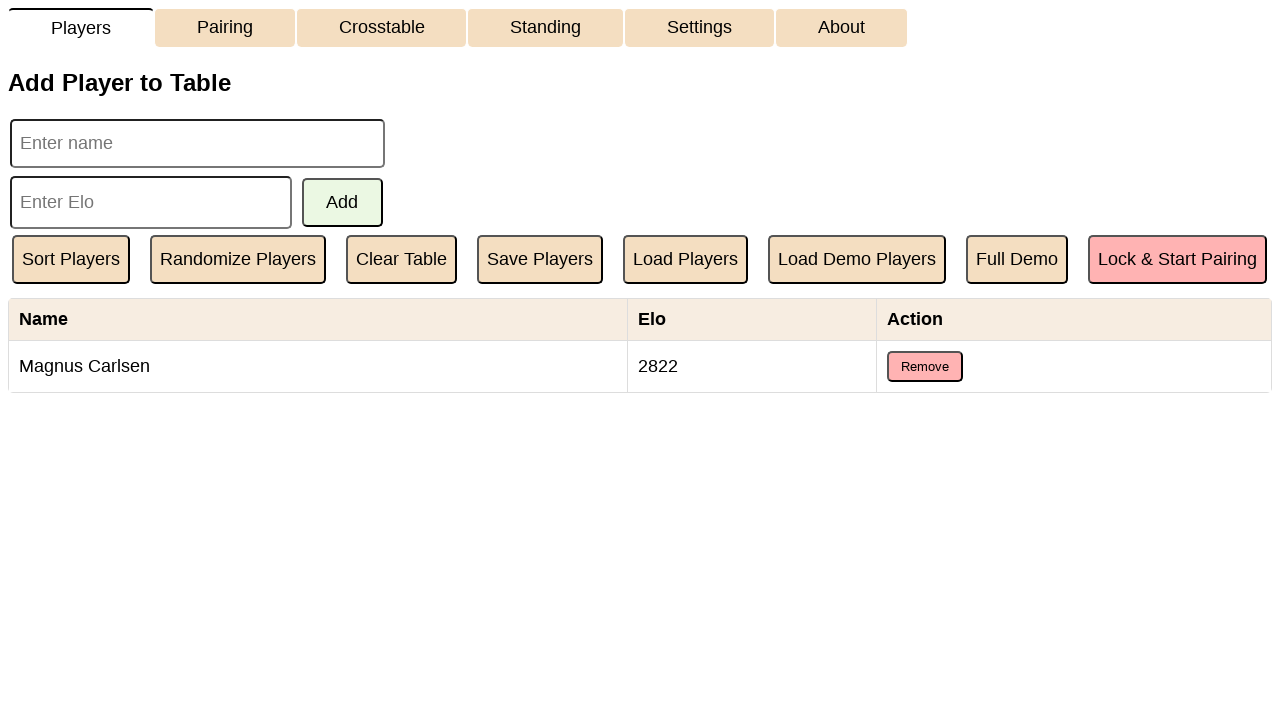

Filled name field with 'Hikaru Nakamura' on #name
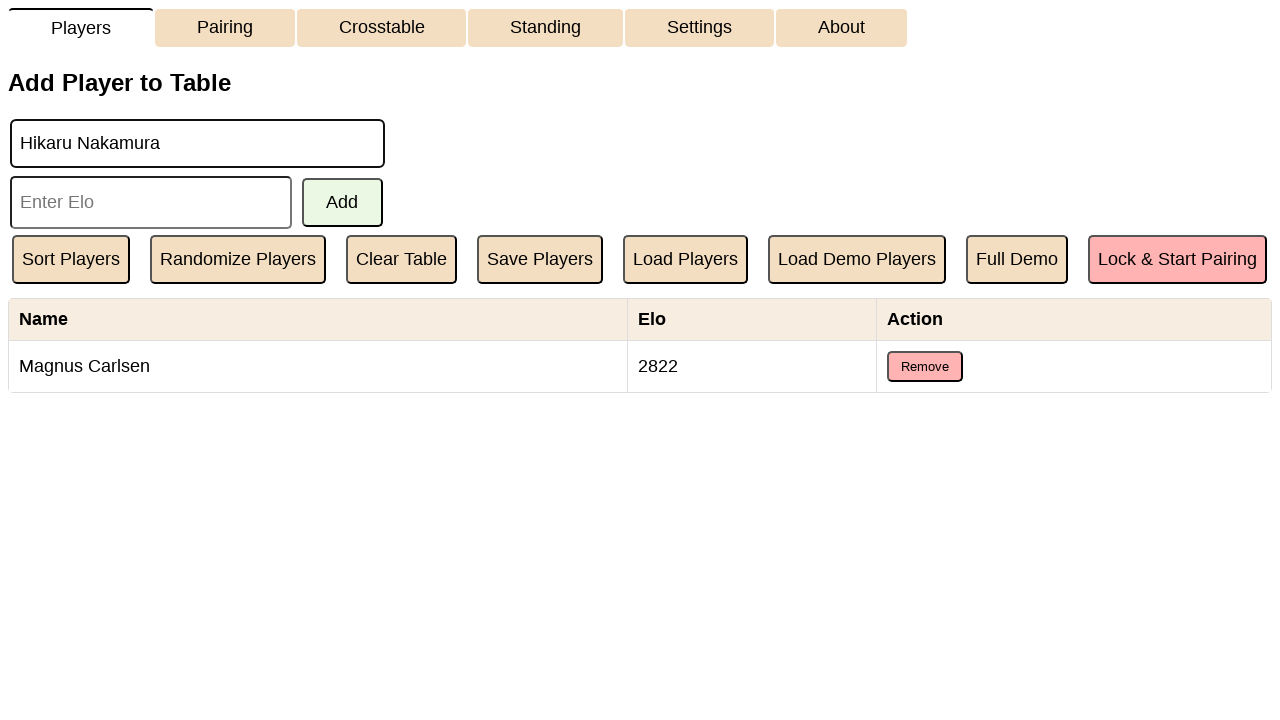

Filled Elo rating field with '2811' for Hikaru Nakamura on #Elo
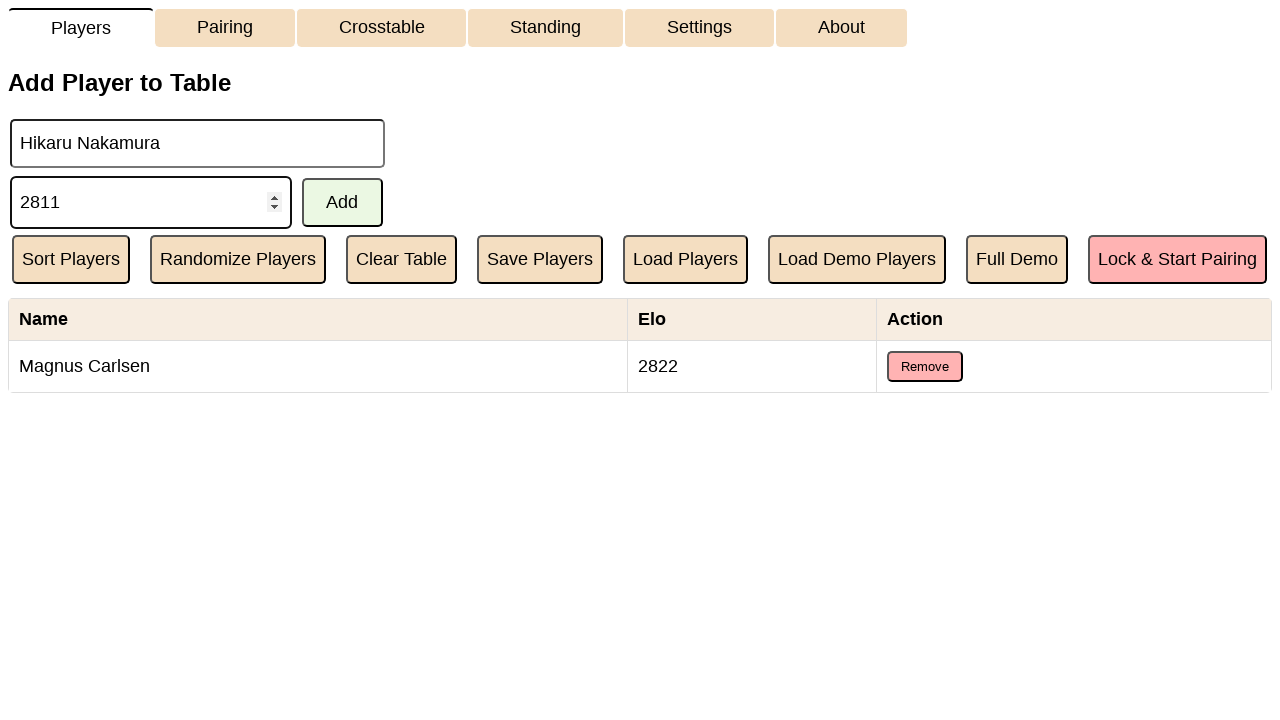

Clicked add player button to submit Hikaru Nakamura at (342, 202) on div#tab1 button
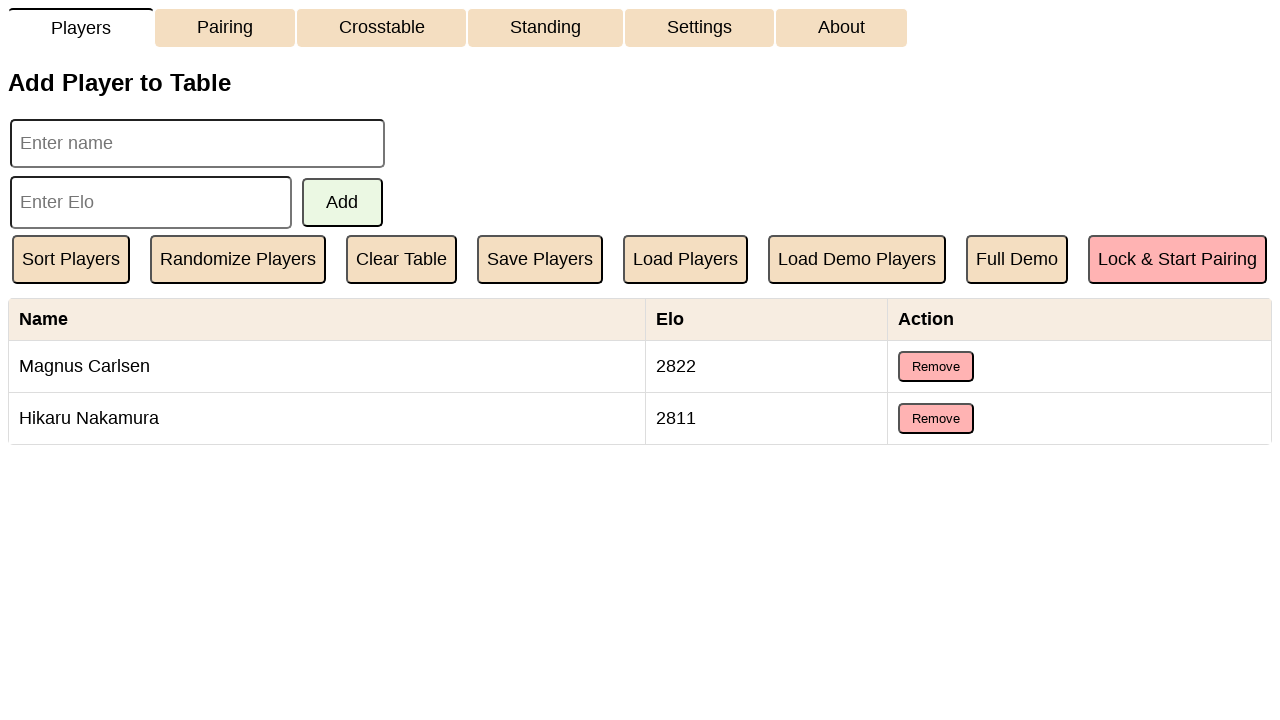

Waited for table cells to load
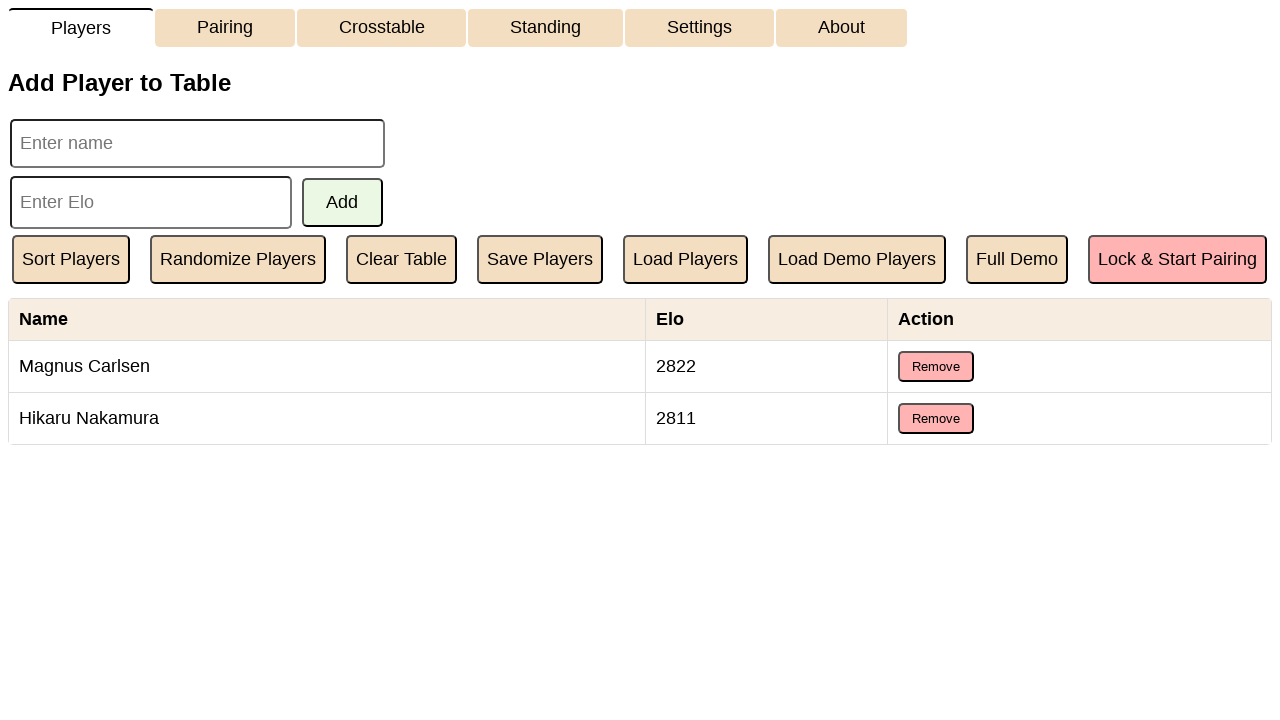

Retrieved all table cell text contents
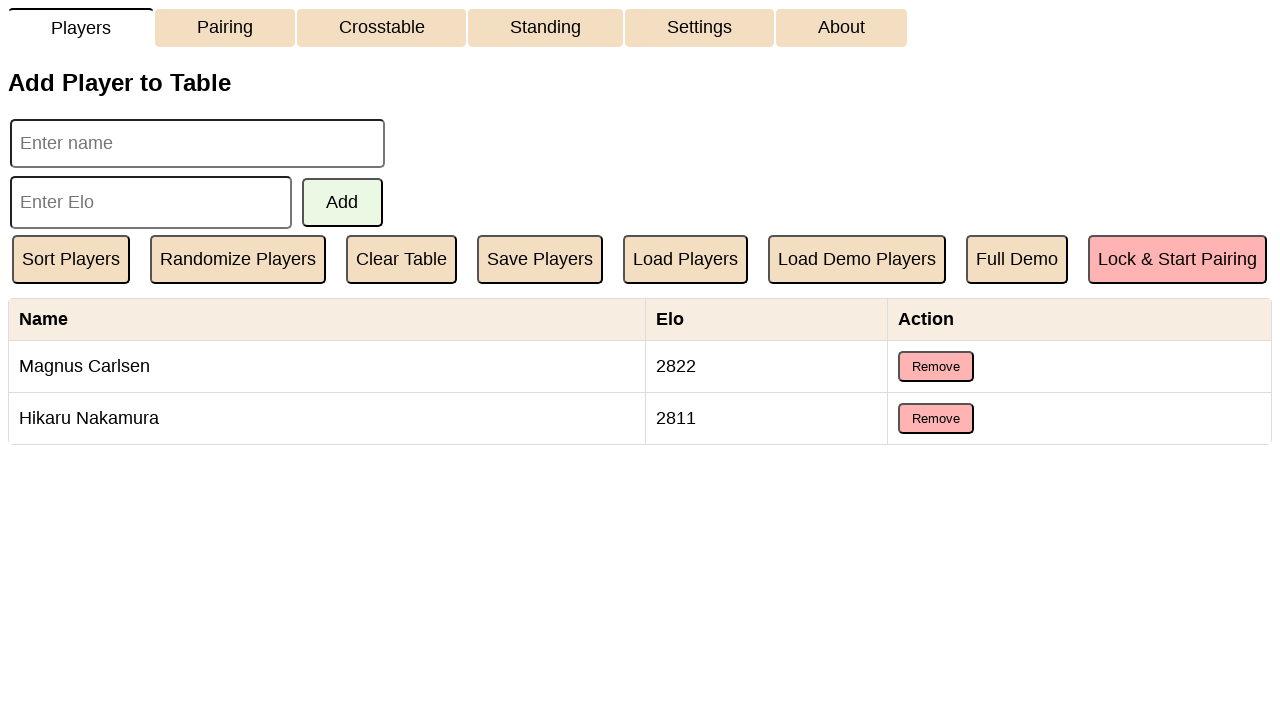

Verified 'Magnus Carlsen' appears in table
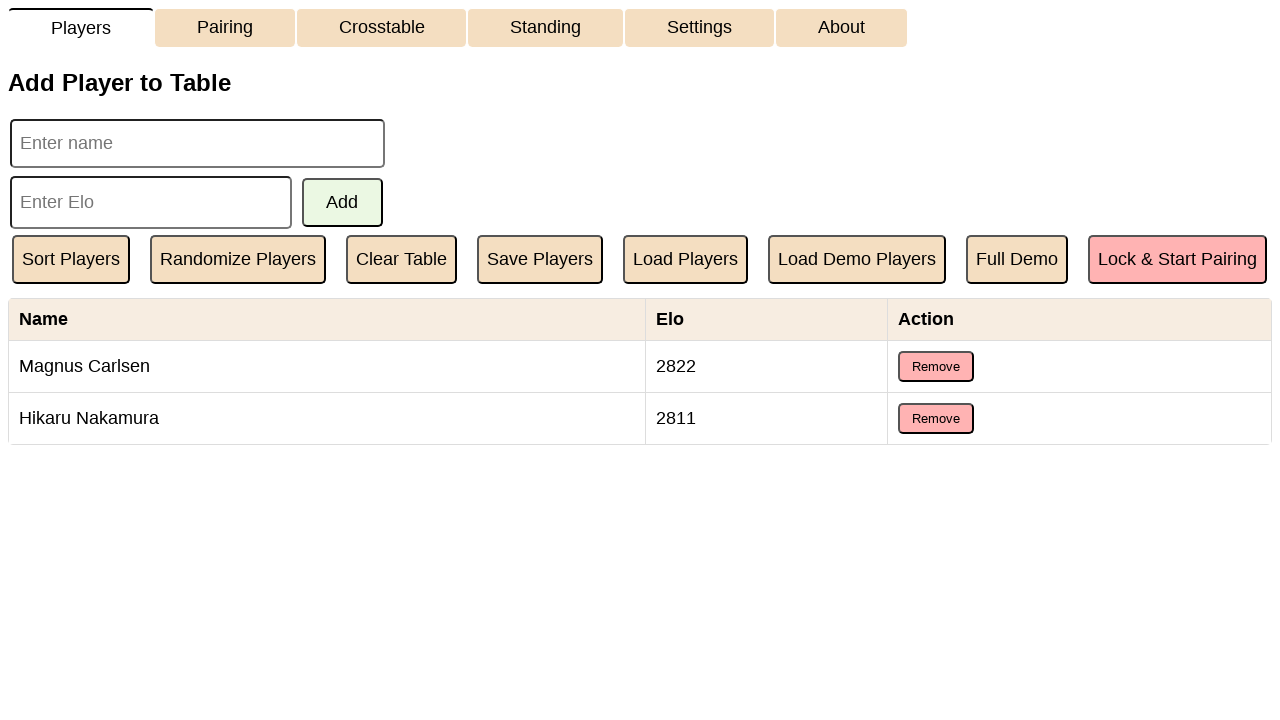

Verified 'Hikaru Nakamura' appears in table
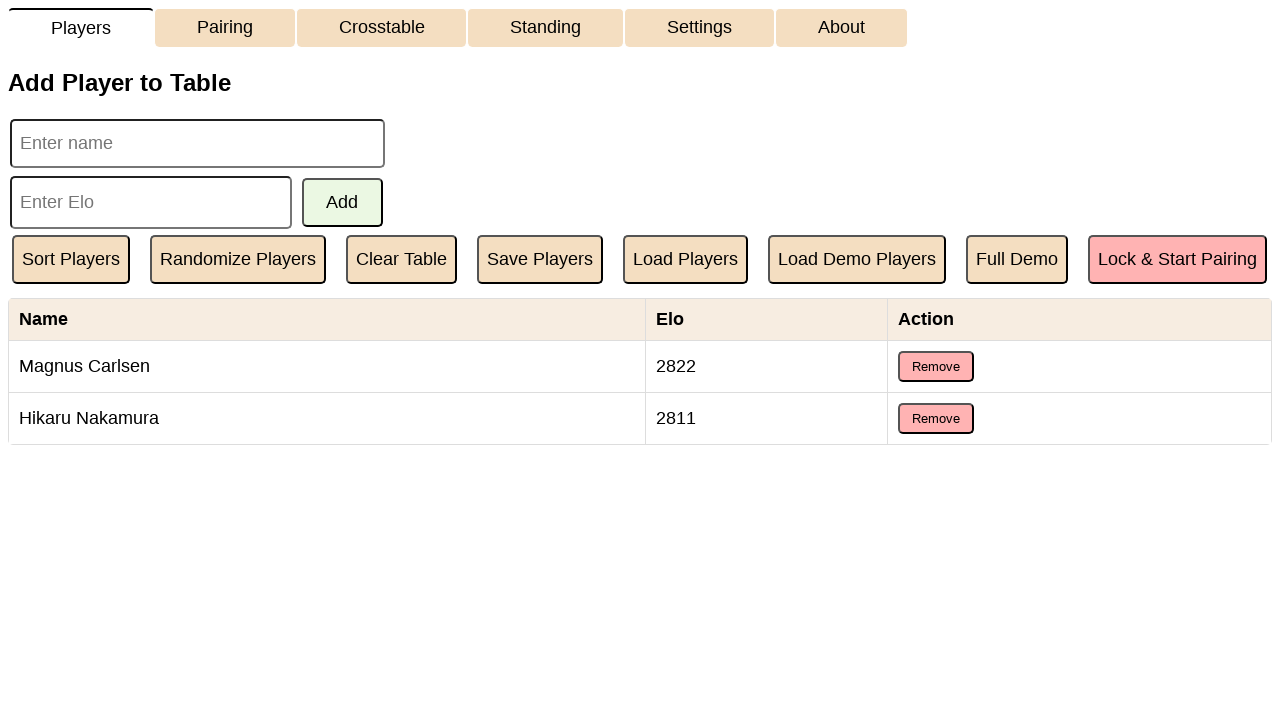

Verified Elo rating '2822' appears in table
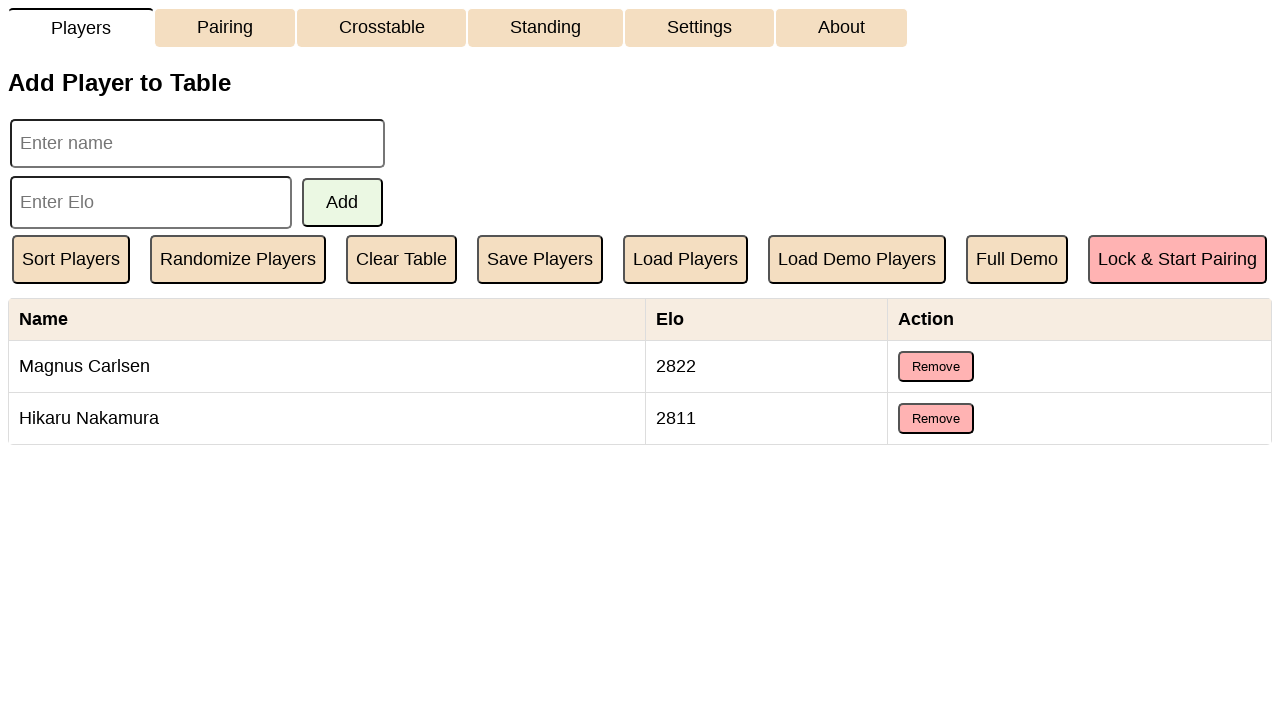

Verified Elo rating '2811' appears in table
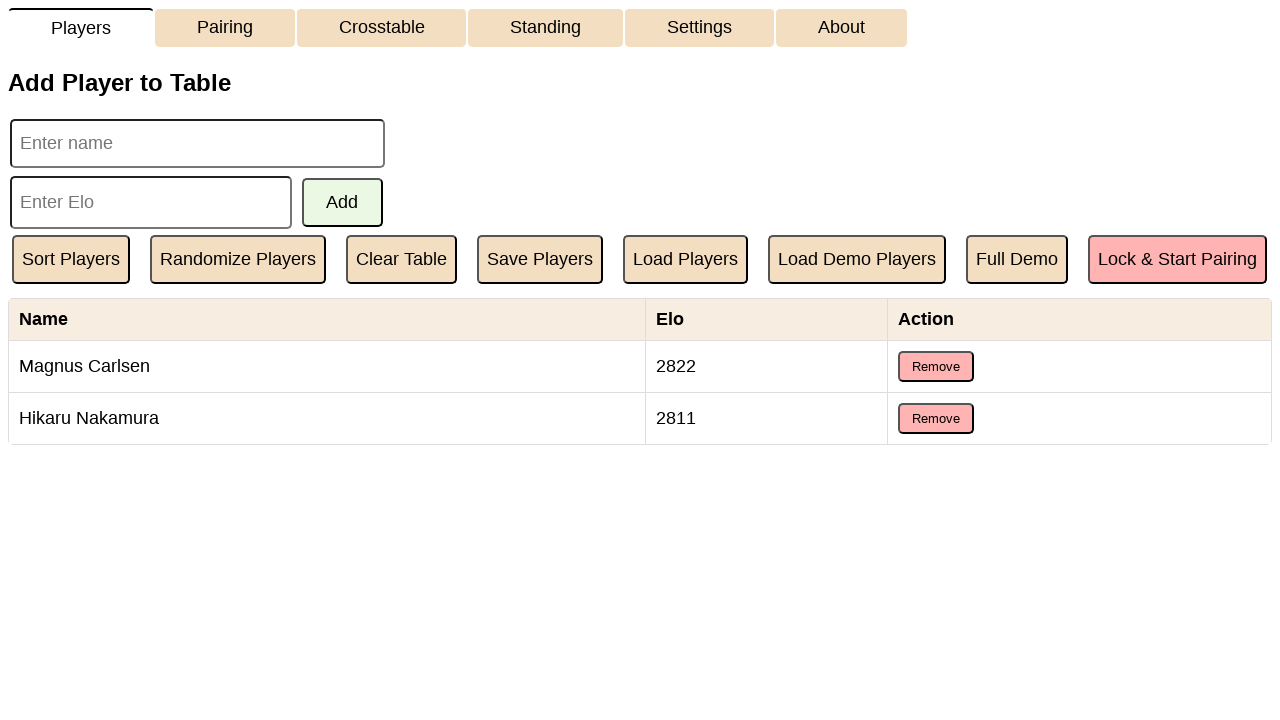

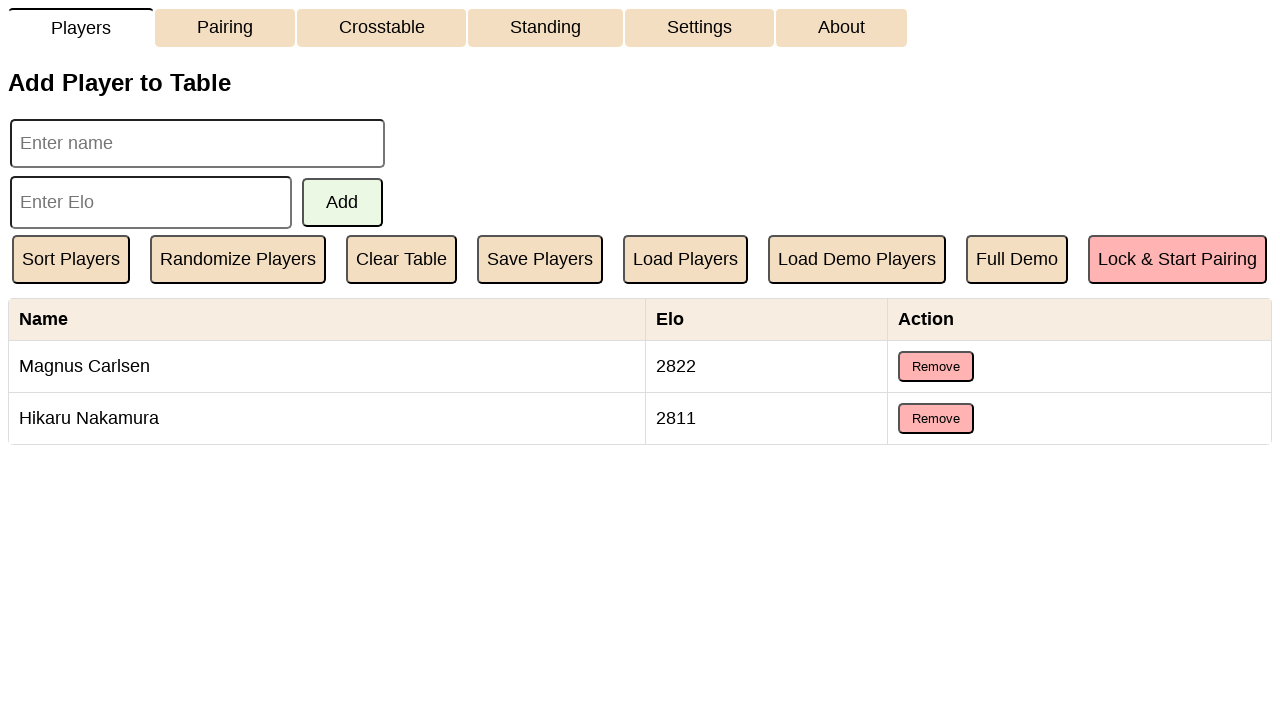